Scrolls to the datepicker element and verifies it is visible

Starting URL: https://testautomationpractice.blogspot.com/

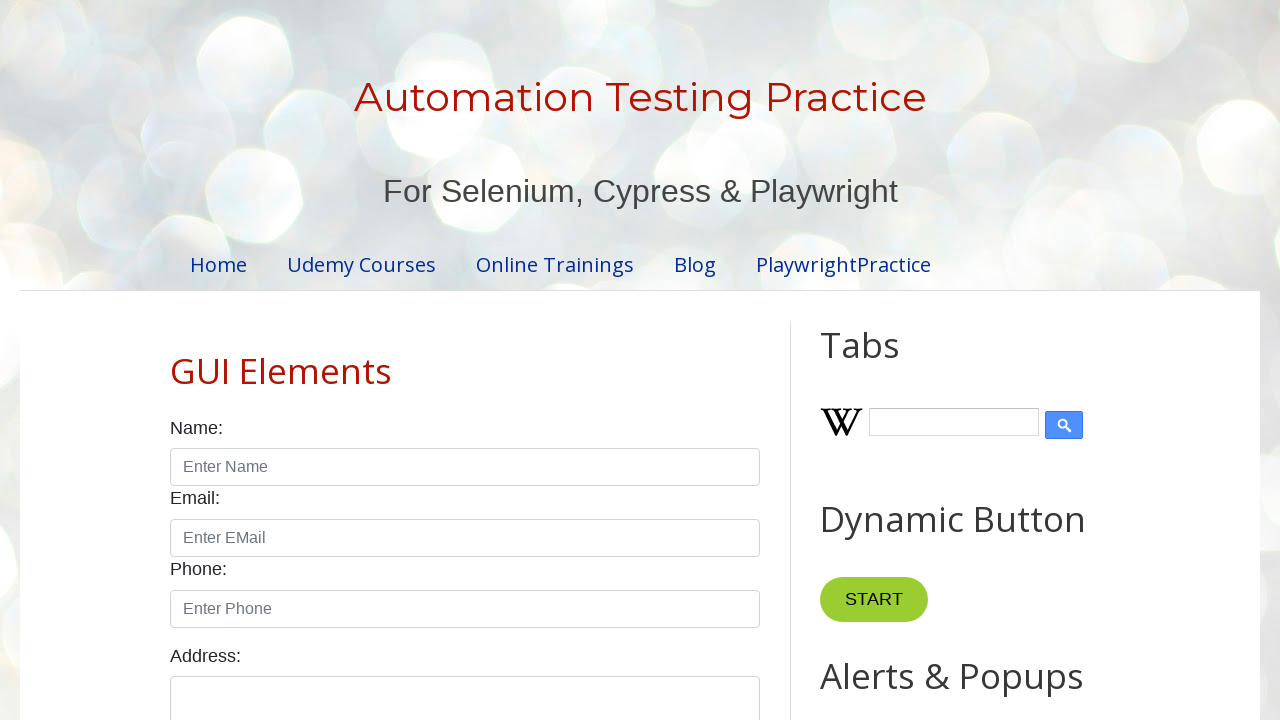

Located datepicker element with ID '#datepicker'
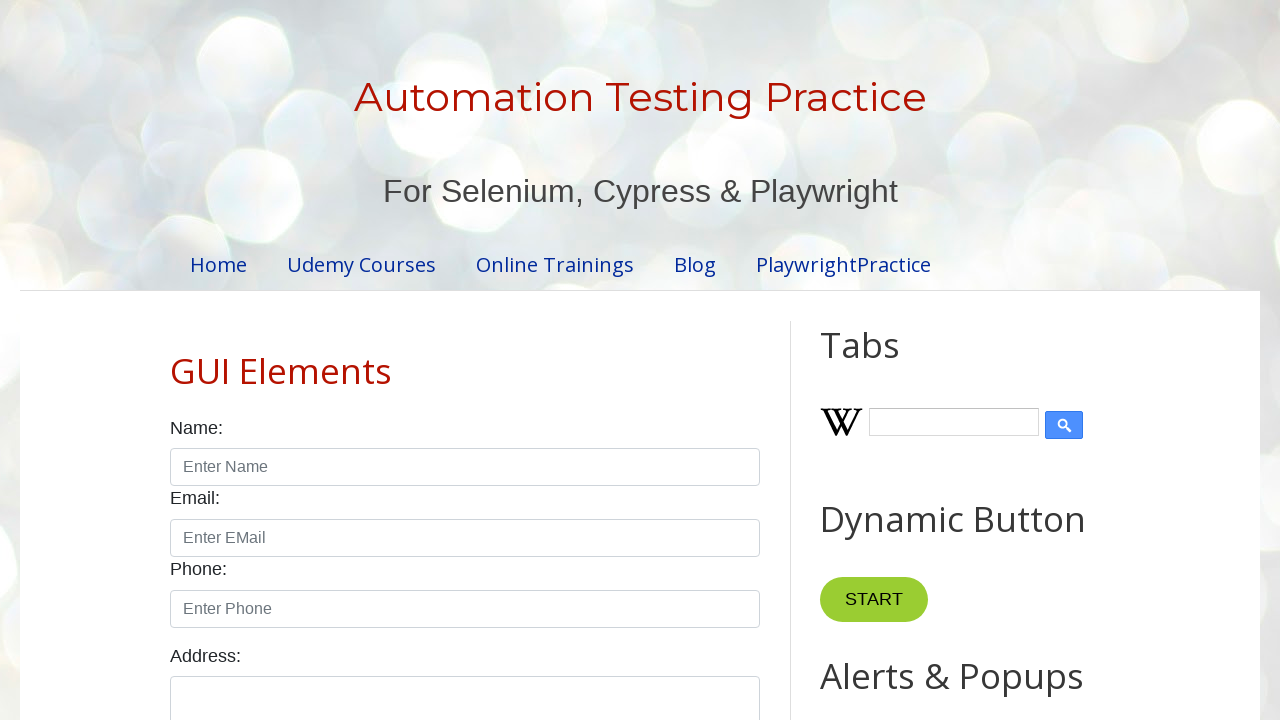

Scrolled datepicker element into view
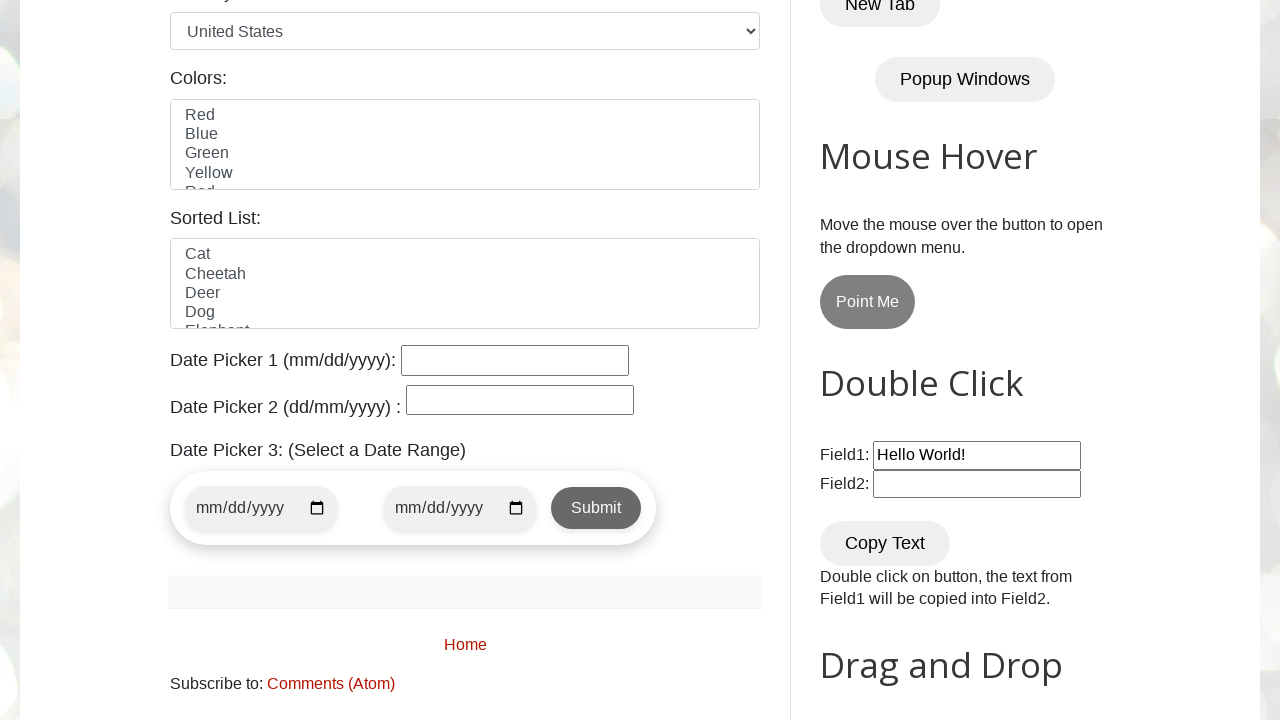

Verified datepicker element is visible
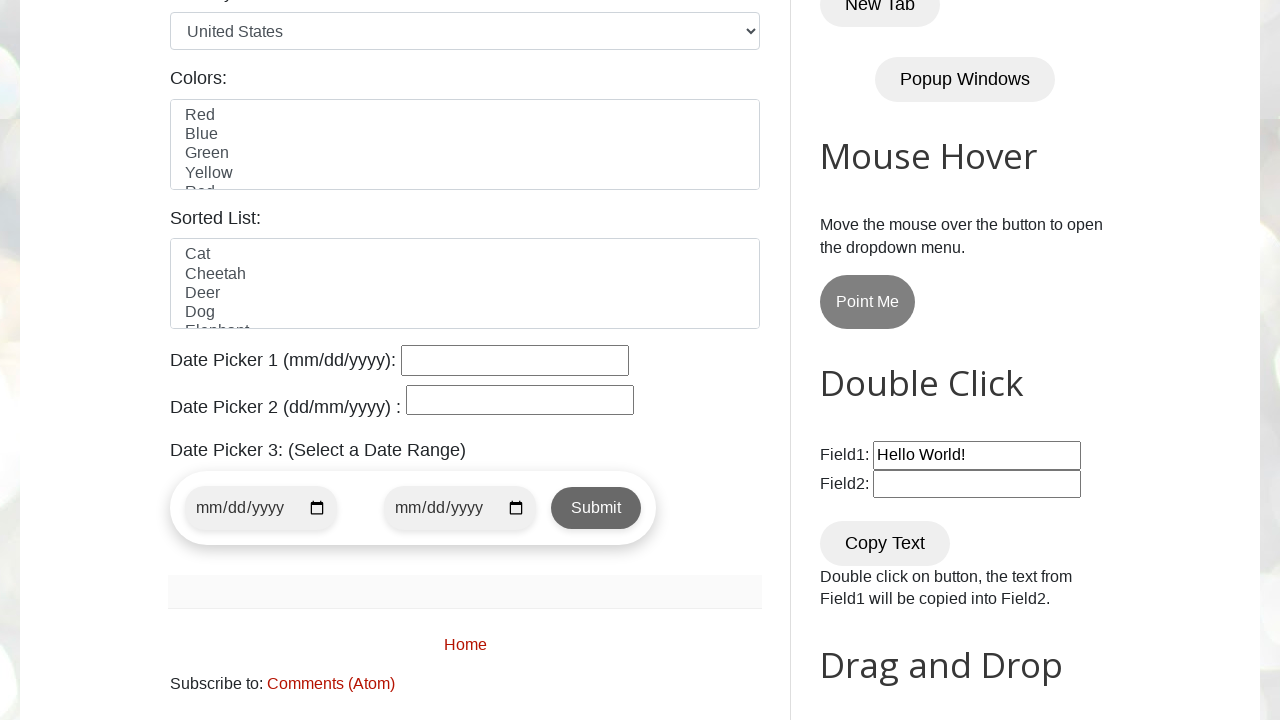

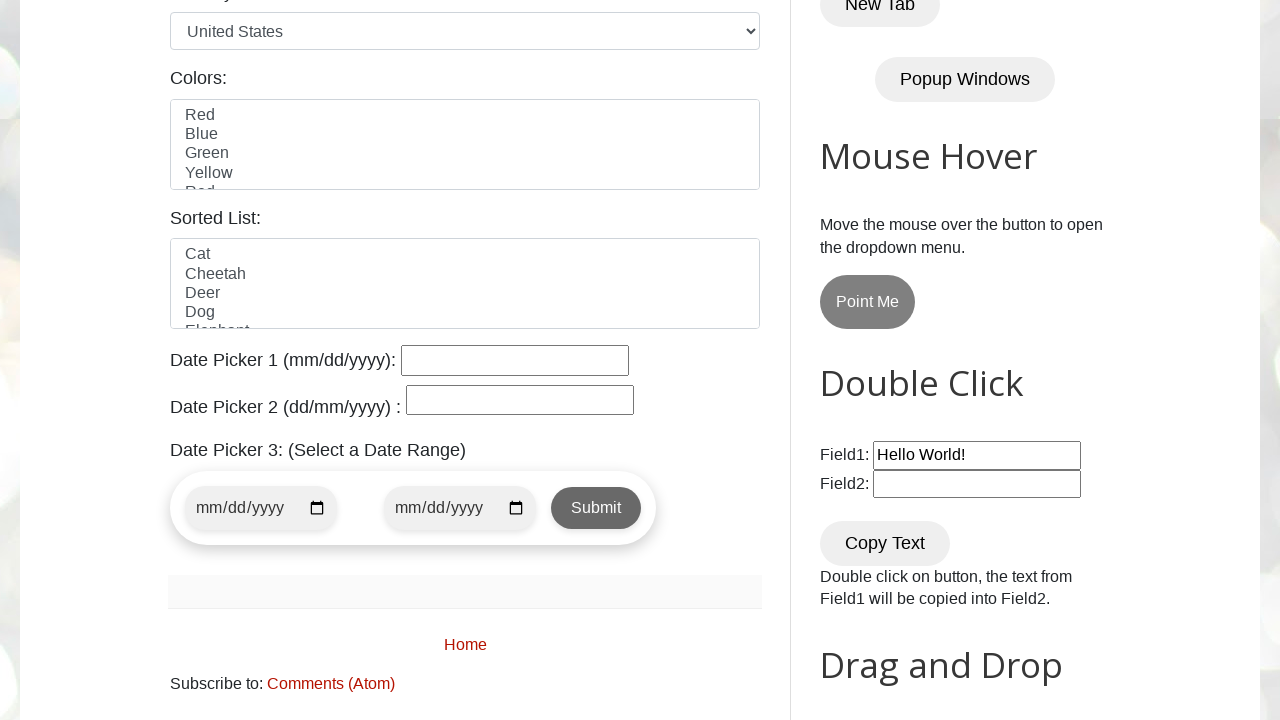